Tests the user registration flow on OpenCart by navigating to the registration page, filling in personal details (name, email, phone), password fields, accepting terms, and submitting the form.

Starting URL: https://naveenautomationlabs.com/opencart/

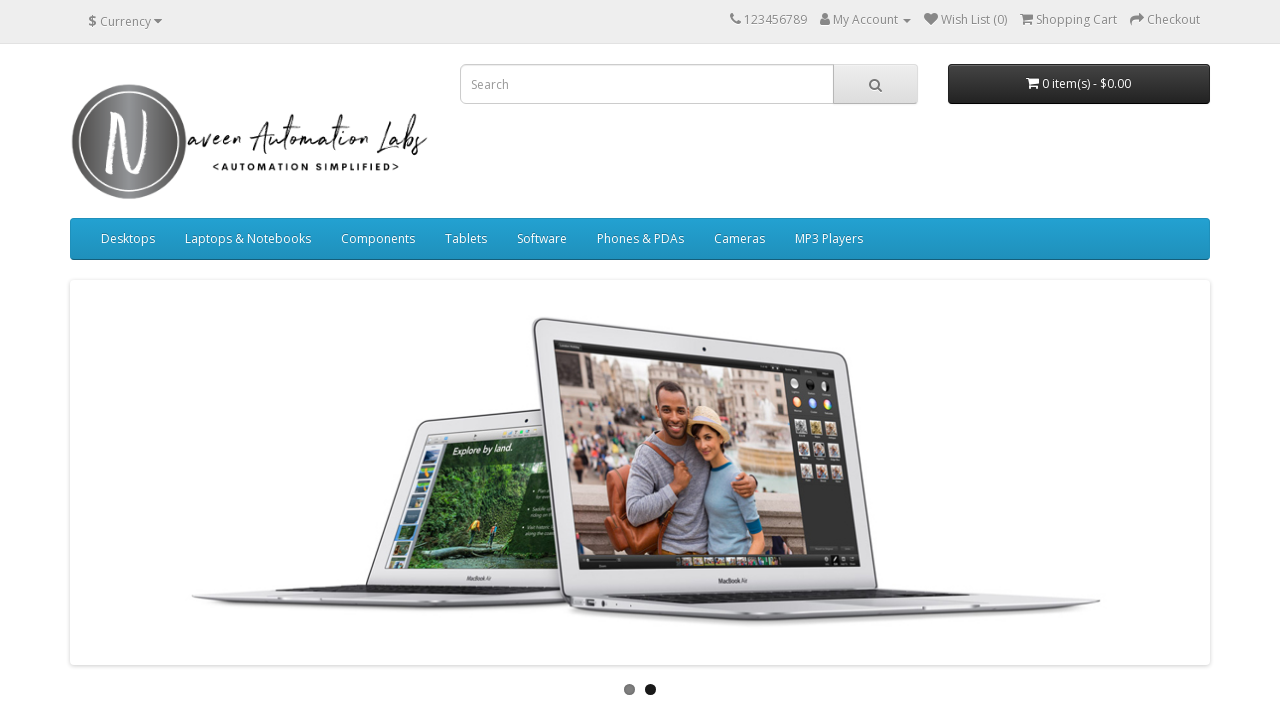

Clicked on 'My Account' dropdown at (825, 19) on a[title='My Account']
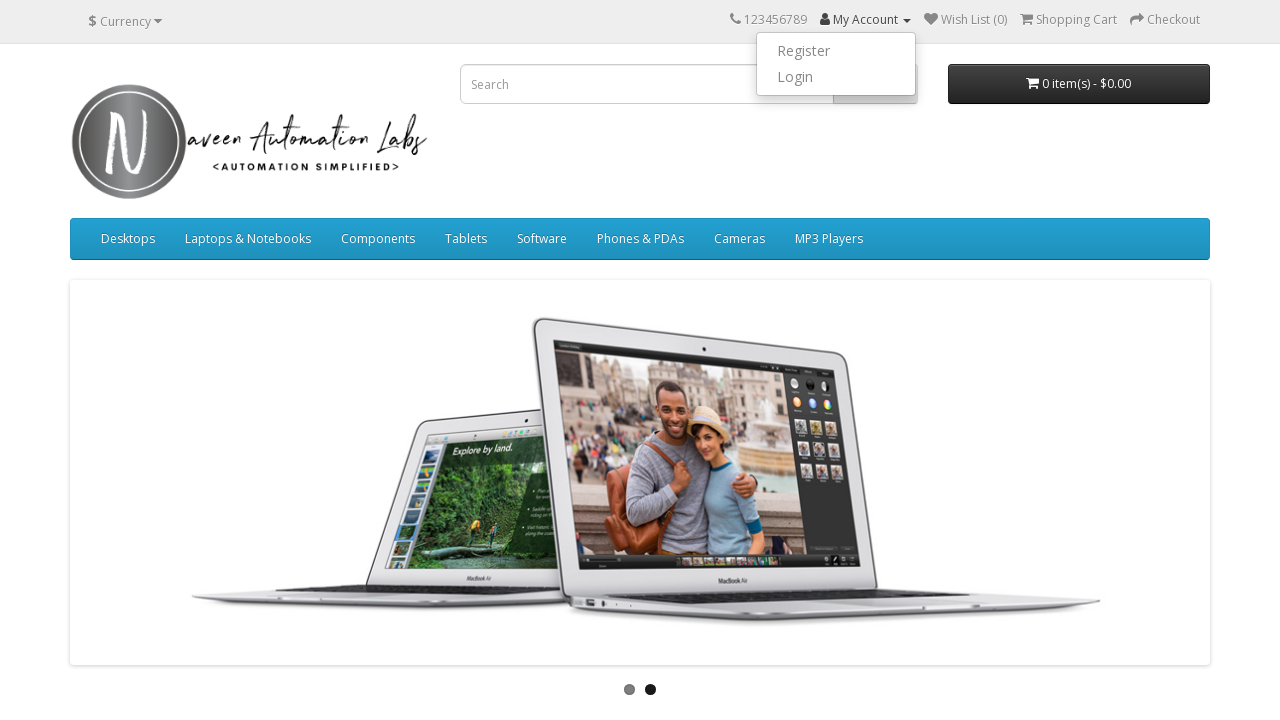

Clicked on 'Register' link to navigate to registration page at (836, 51) on text=Register
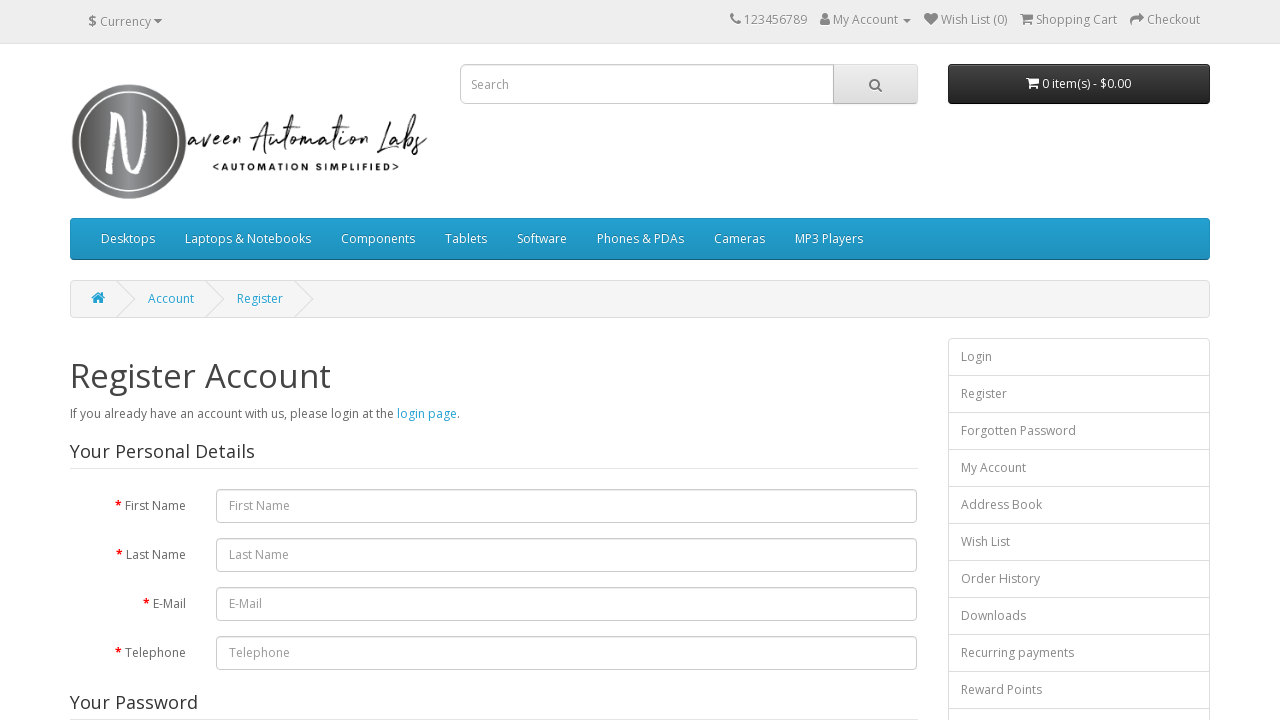

Filled in first name: 'Marcus' on input[name='firstname']
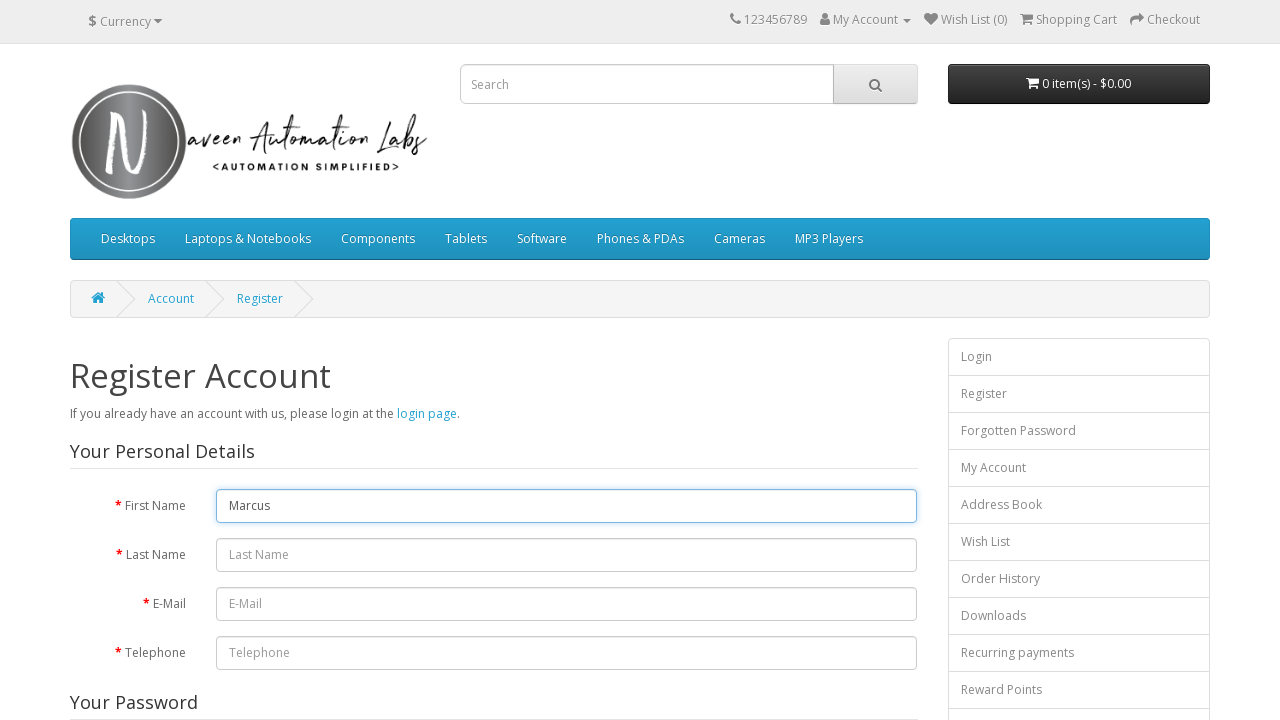

Filled in last name: 'Thompson' on input[name='lastname']
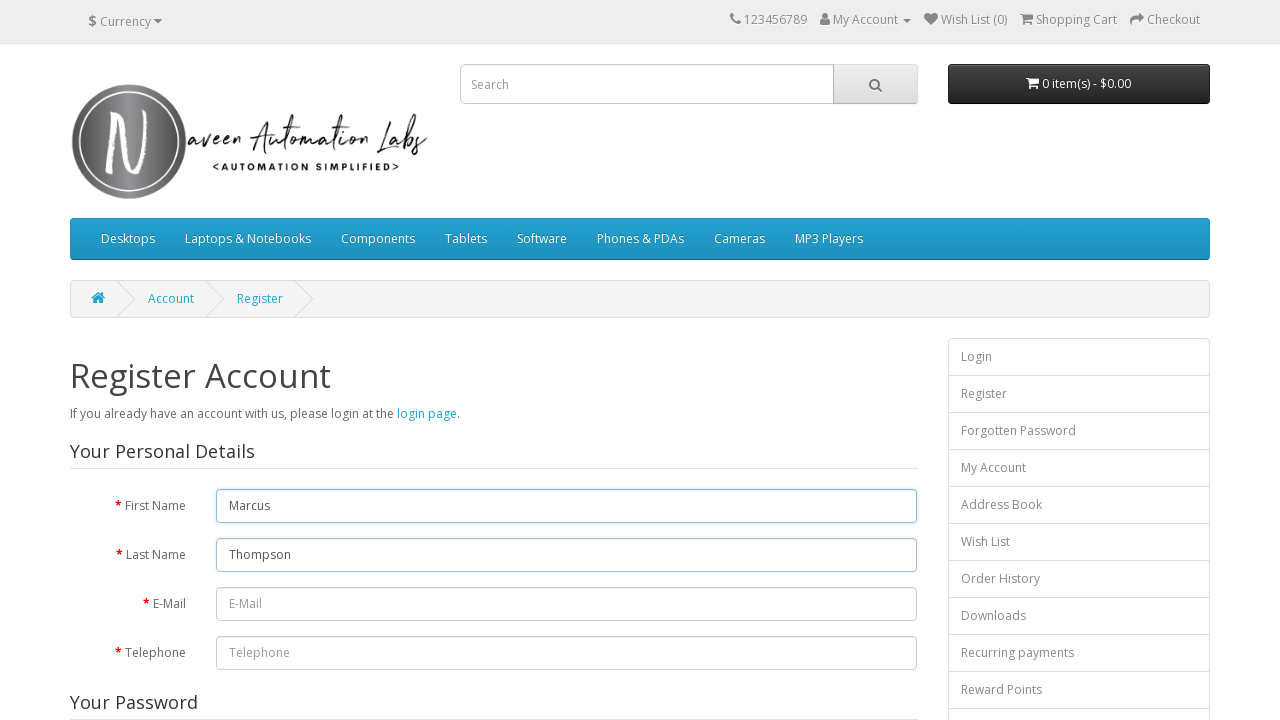

Filled in email: 'marcus.thompson7429@example.com' on input[name='email']
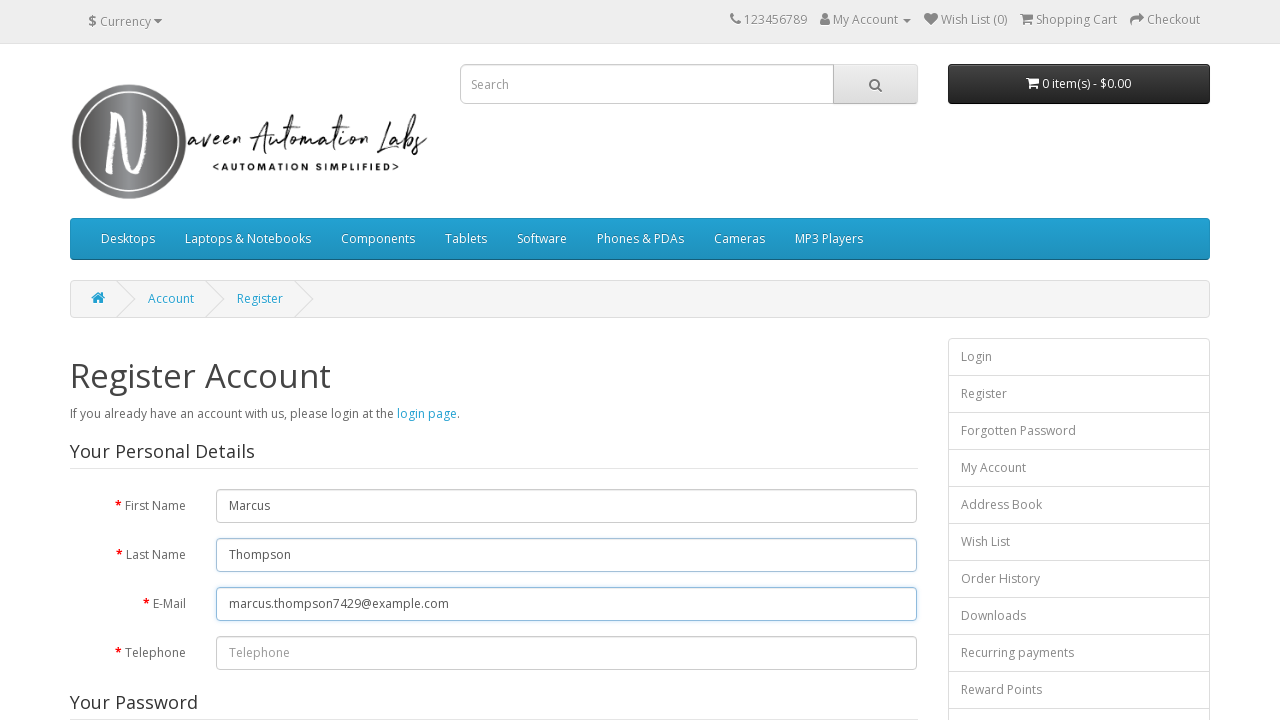

Filled in telephone: '5551234567' on input[name='telephone']
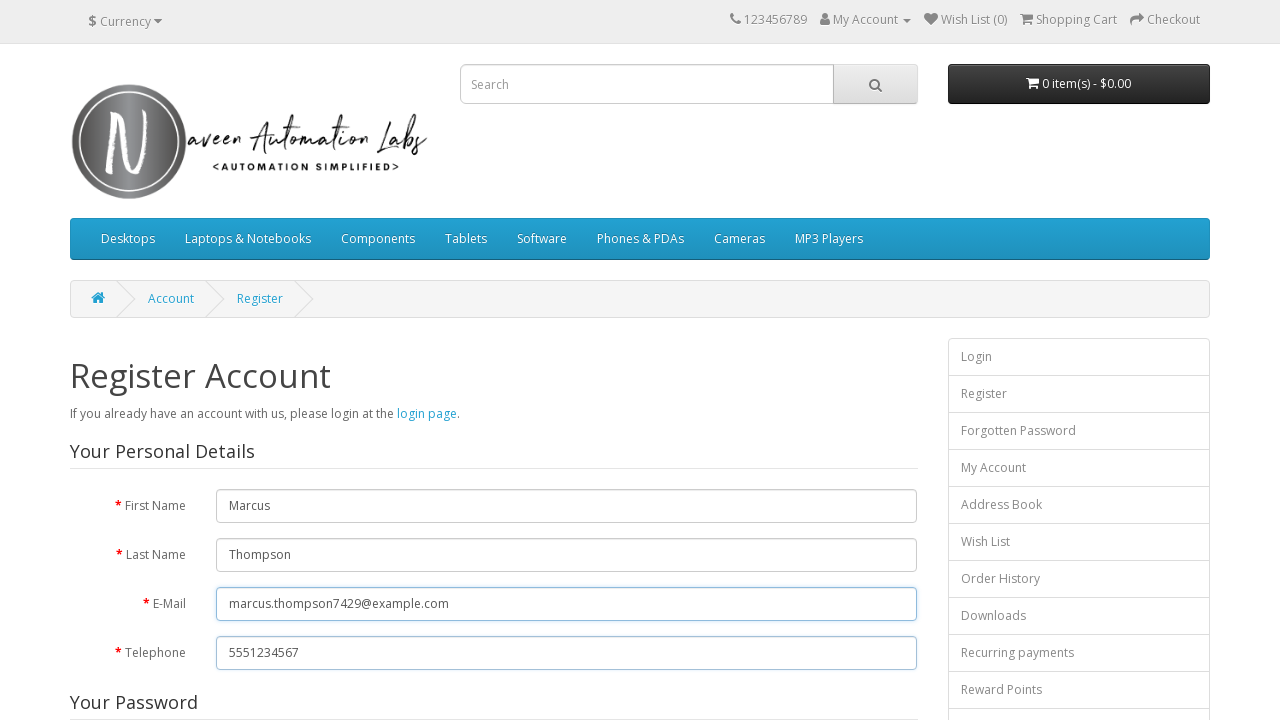

Filled in password field with secure password on input[name='password']
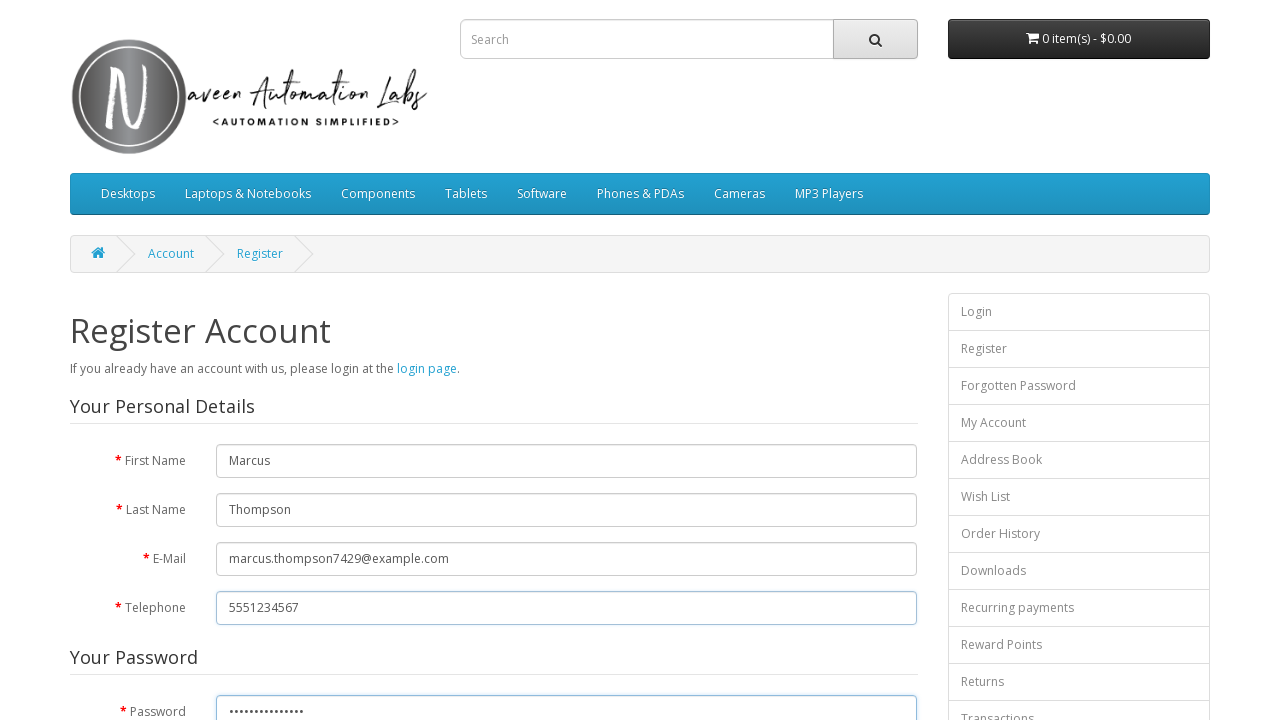

Filled in password confirmation field on input[name='confirm']
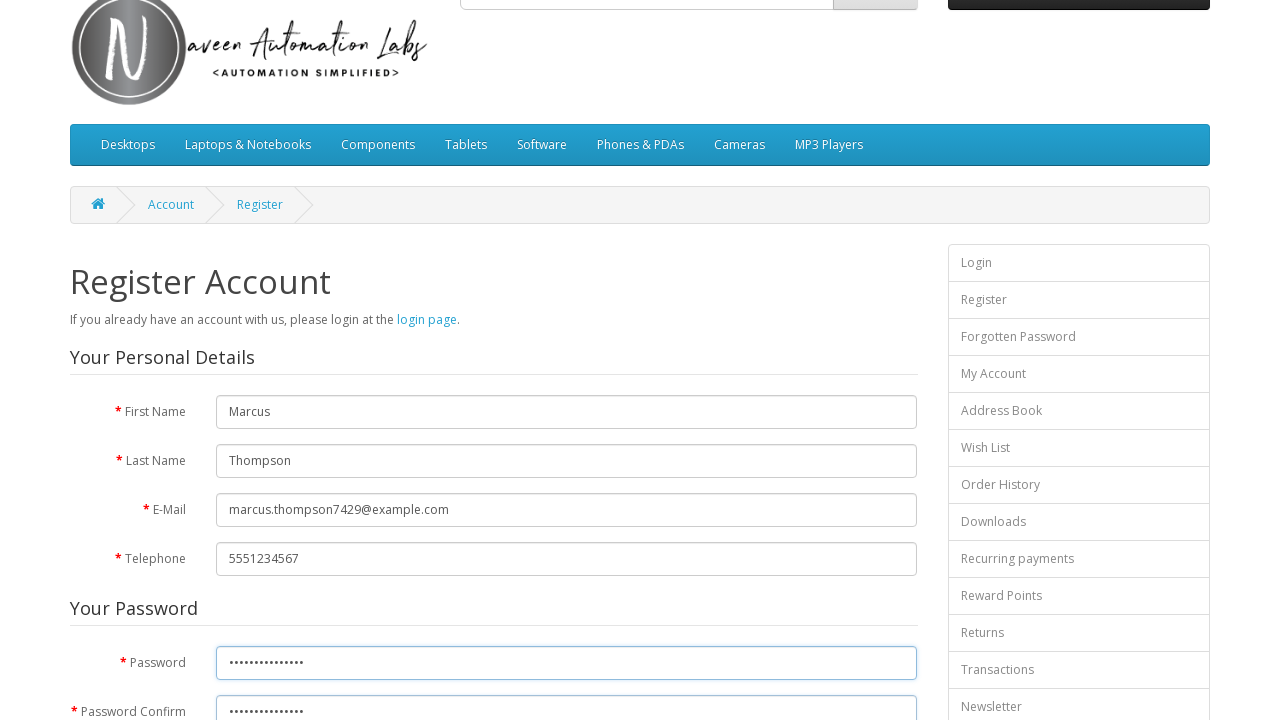

Accepted privacy policy by checking agreement checkbox at (825, 424) on input[name='agree']
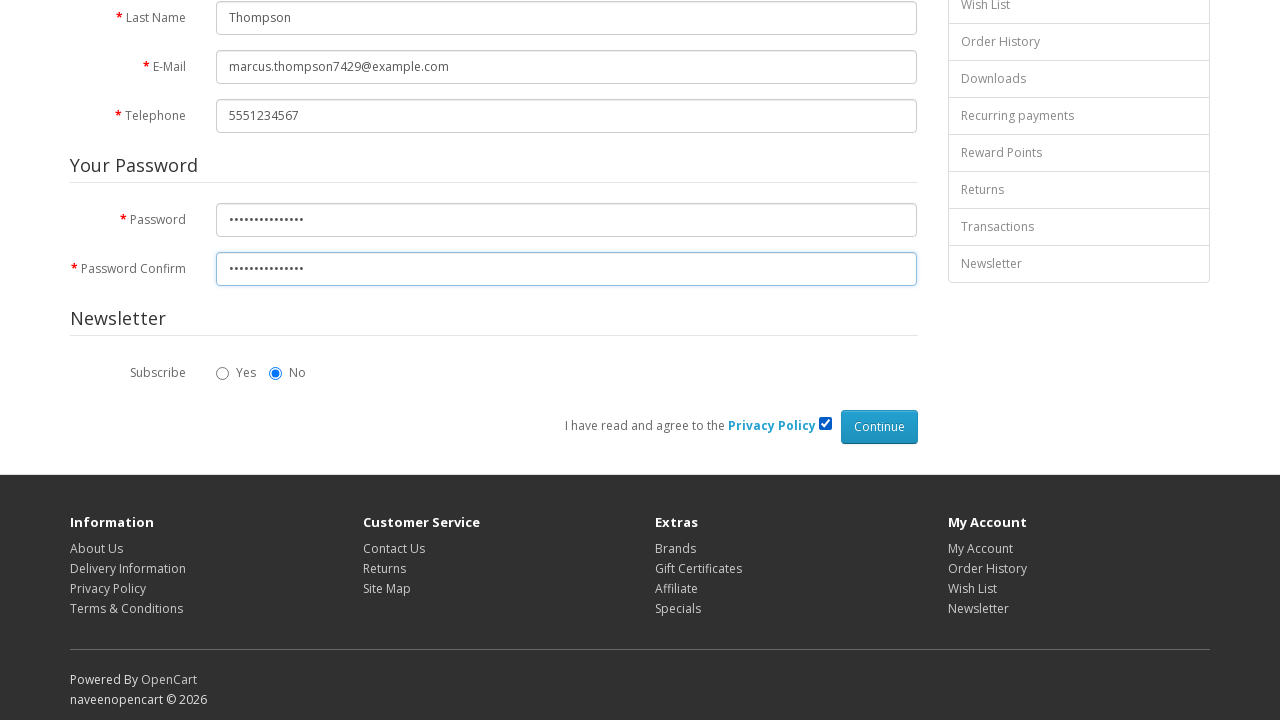

Clicked 'Continue' button to submit registration form at (879, 427) on input[value='Continue']
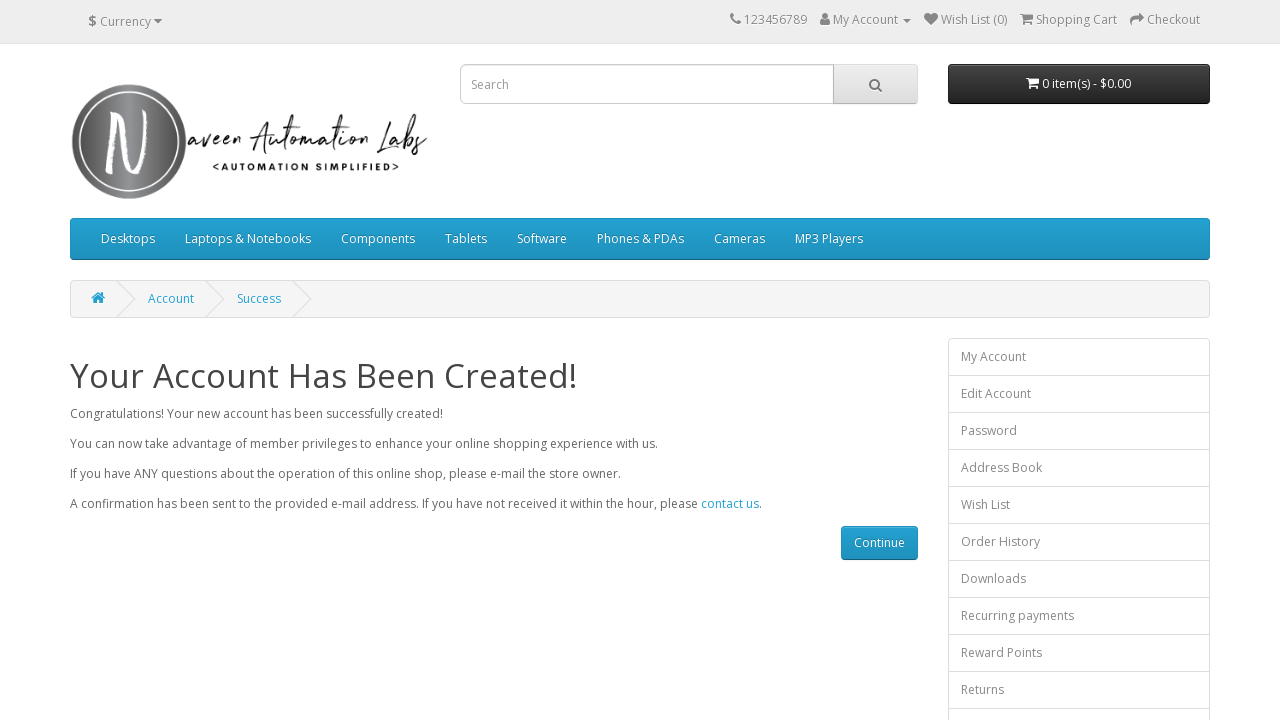

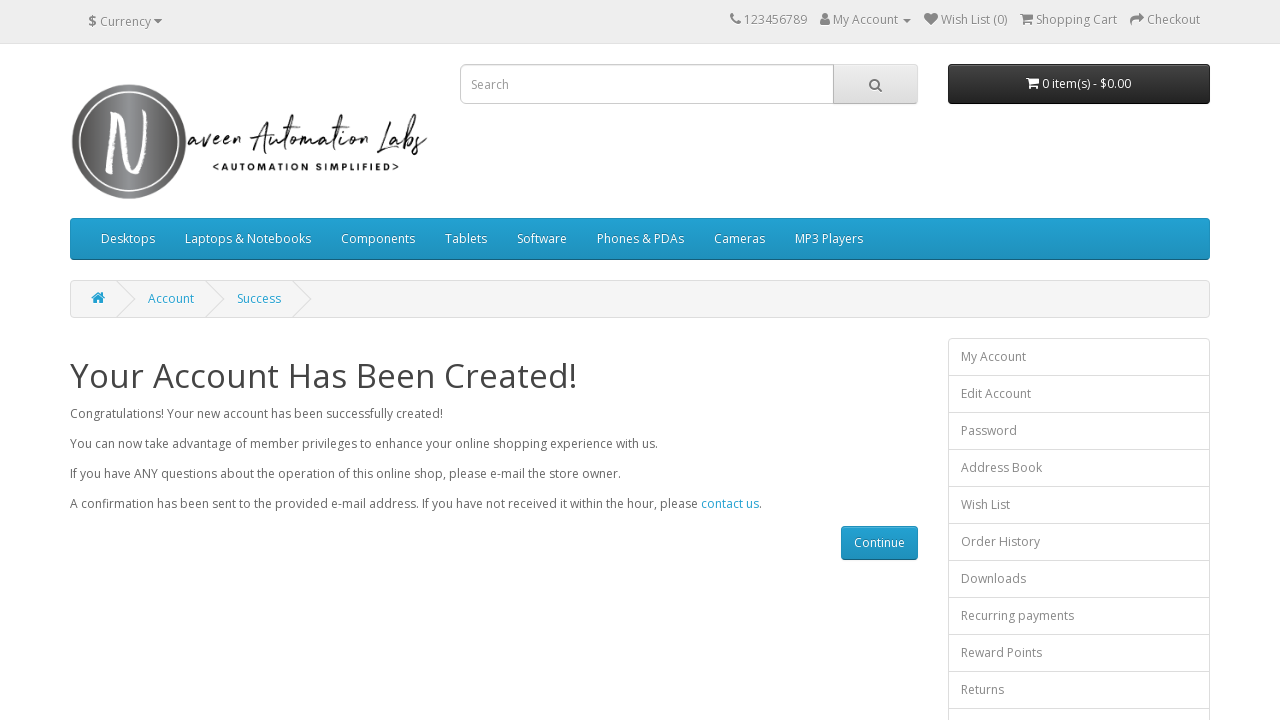